Tests the autocomplete input field by using keyboard modifiers (SHIFT key) to type a mixed-case name "Kerem" - typing uppercase "K" with shift held, then lowercase "erem"

Starting URL: https://demoqa.com/auto-complete

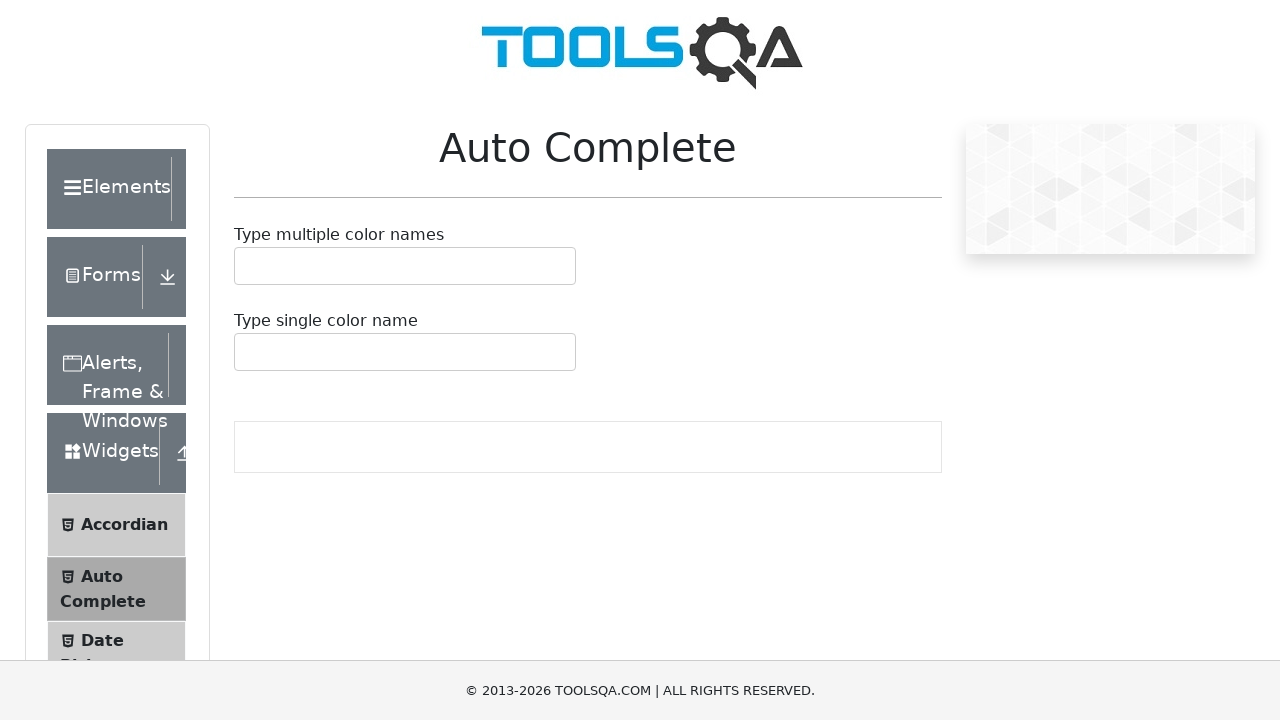

Autocomplete container loaded and became visible
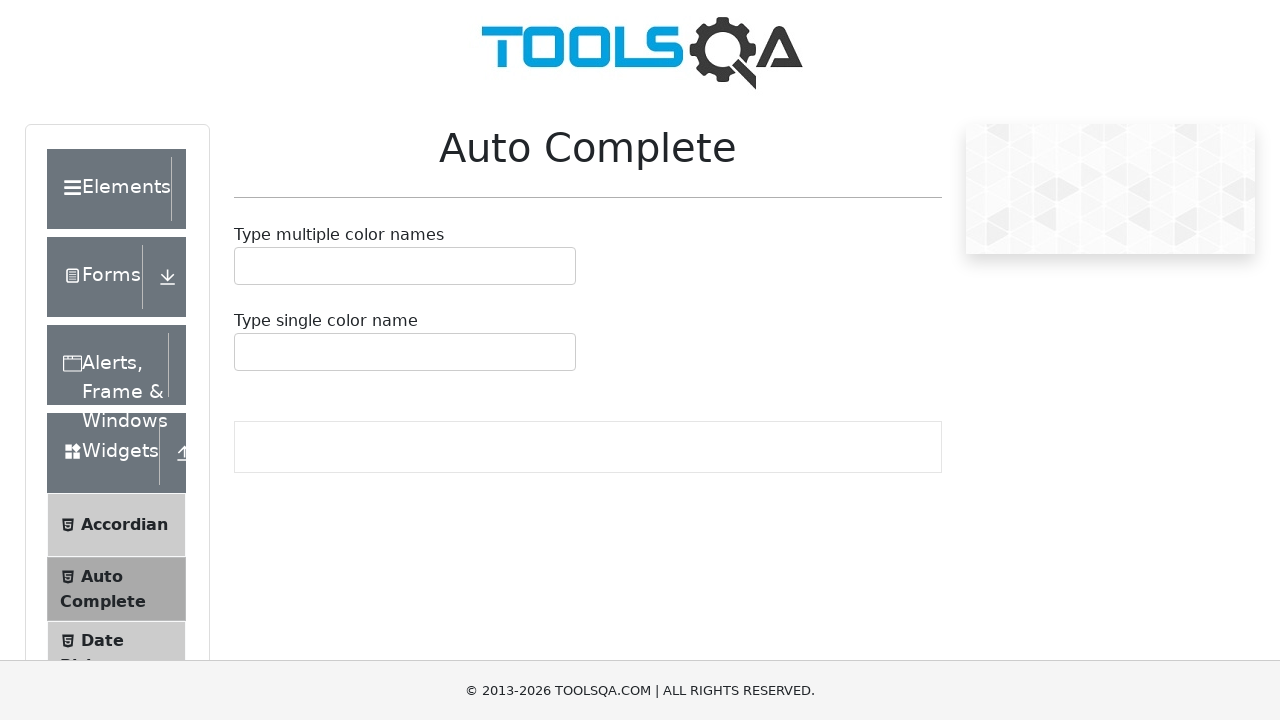

Clicked on the autocomplete input field at (405, 266) on #autoCompleteMultipleContainer
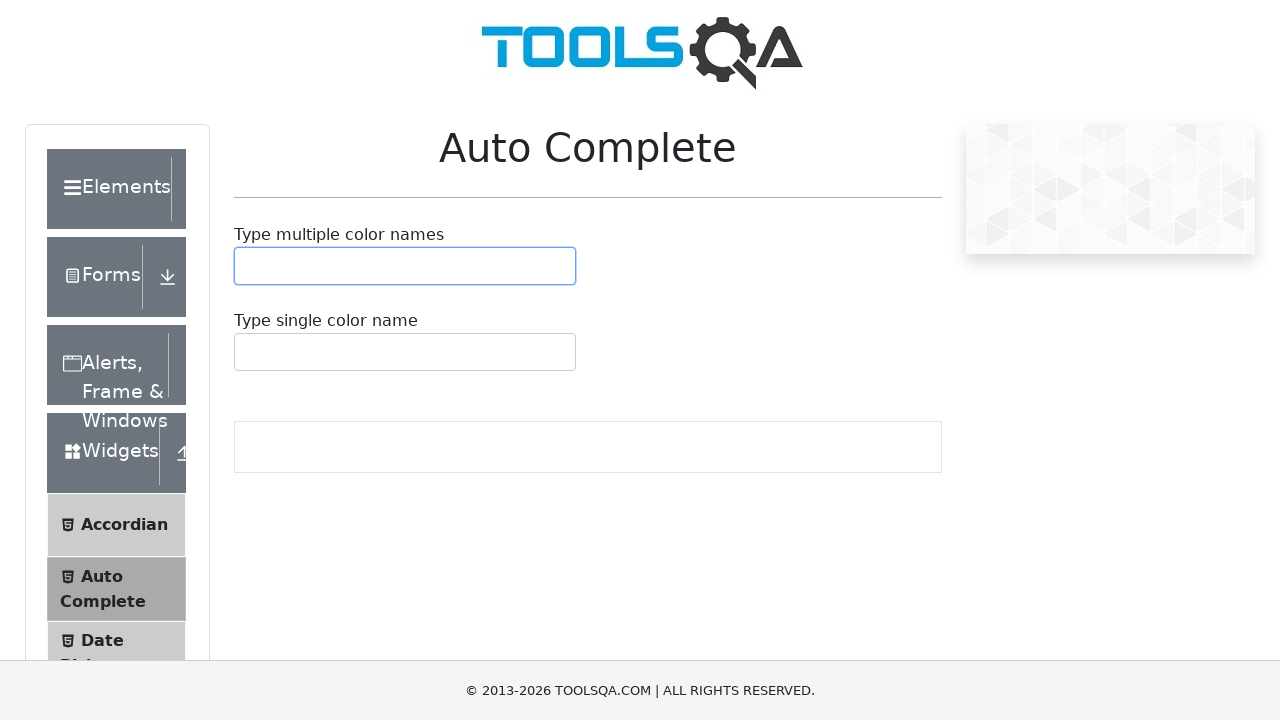

Shift key pressed down
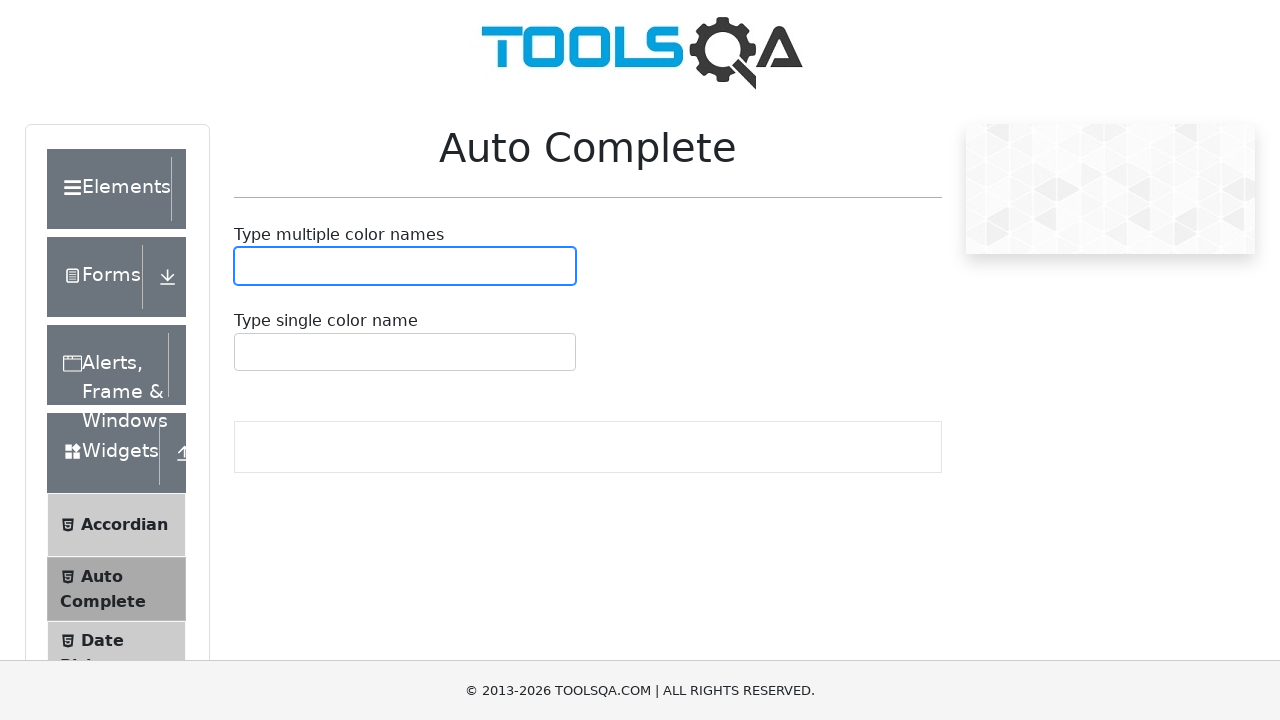

Typed uppercase 'K' with Shift modifier
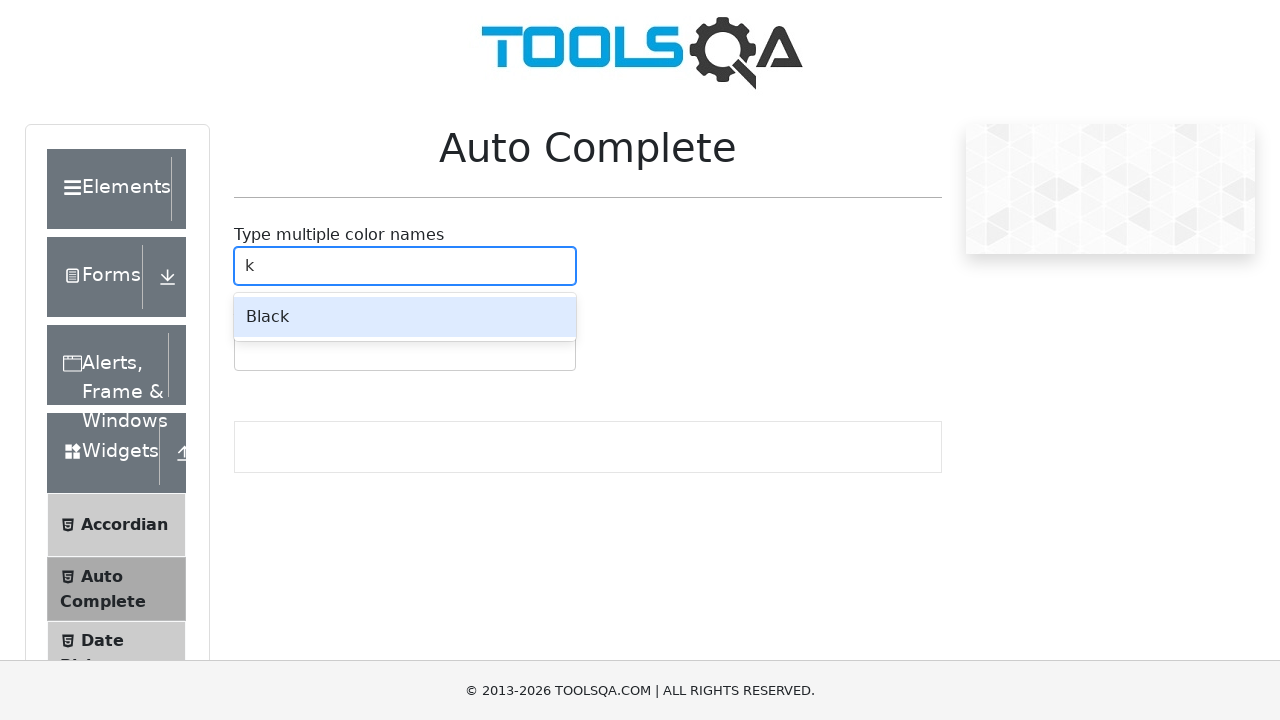

Shift key released
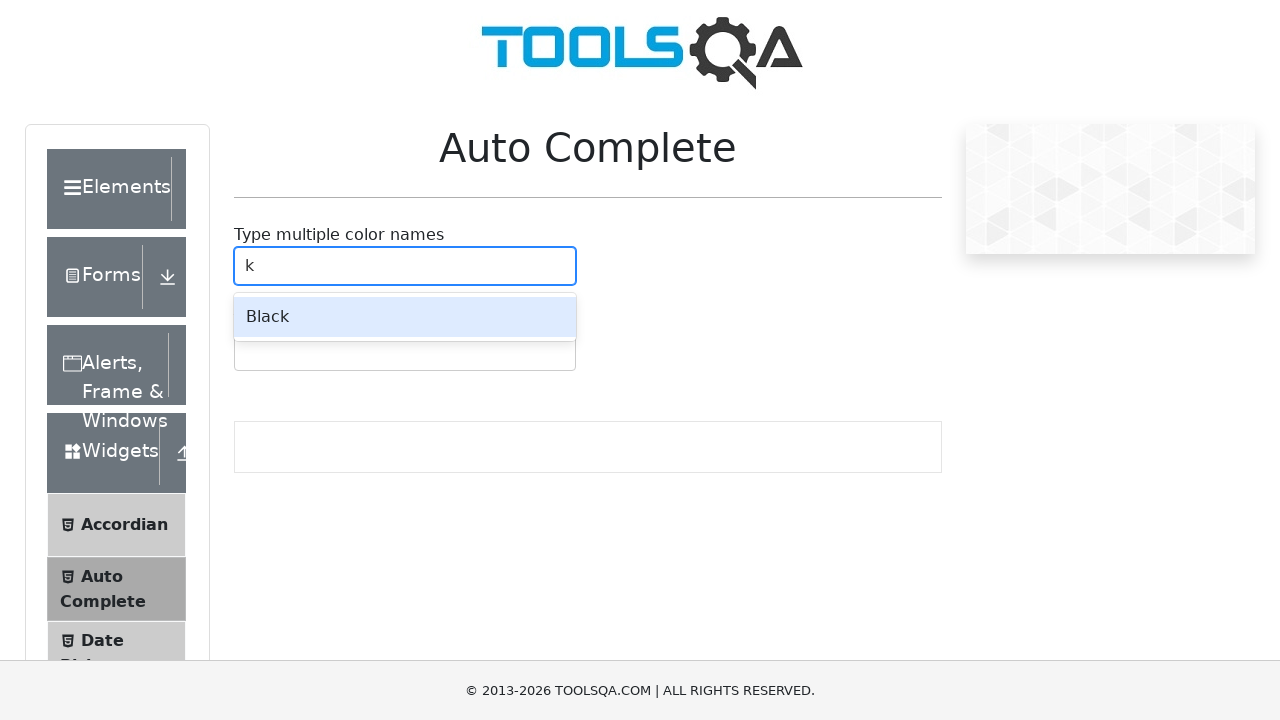

Typed lowercase 'erem' to complete the name 'Kerem'
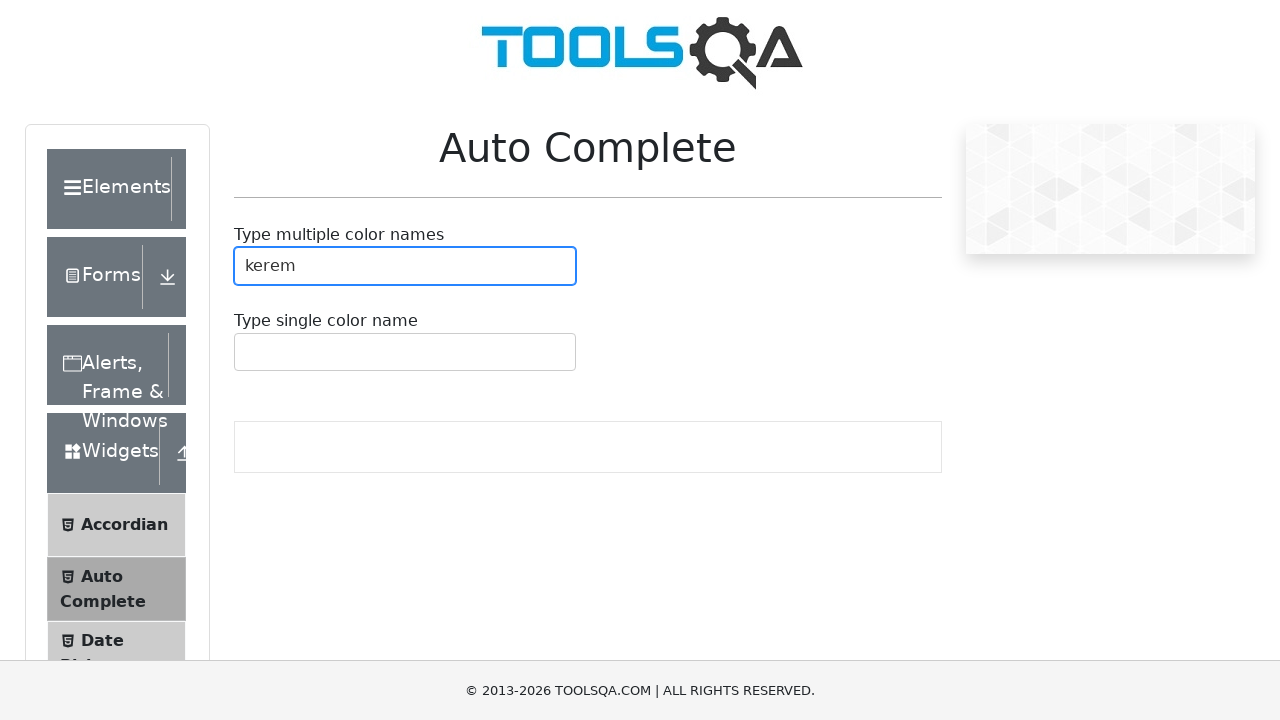

Waited 1 second for autocomplete suggestions to appear
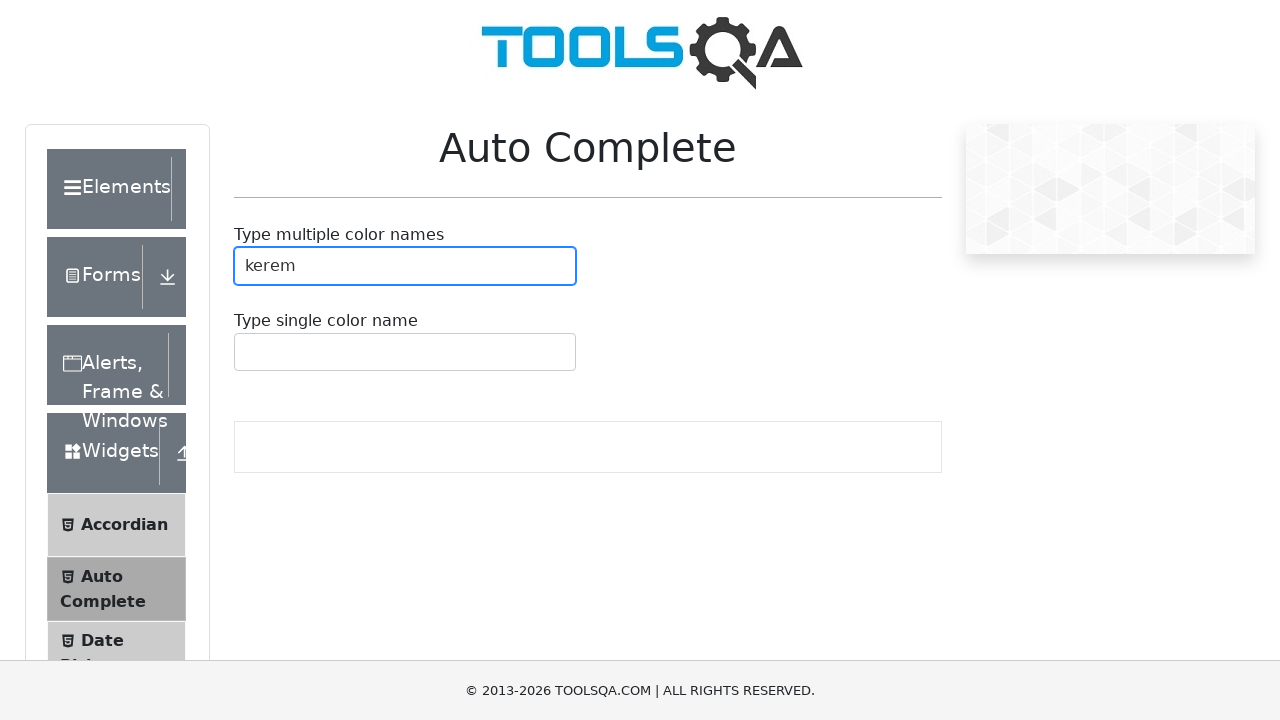

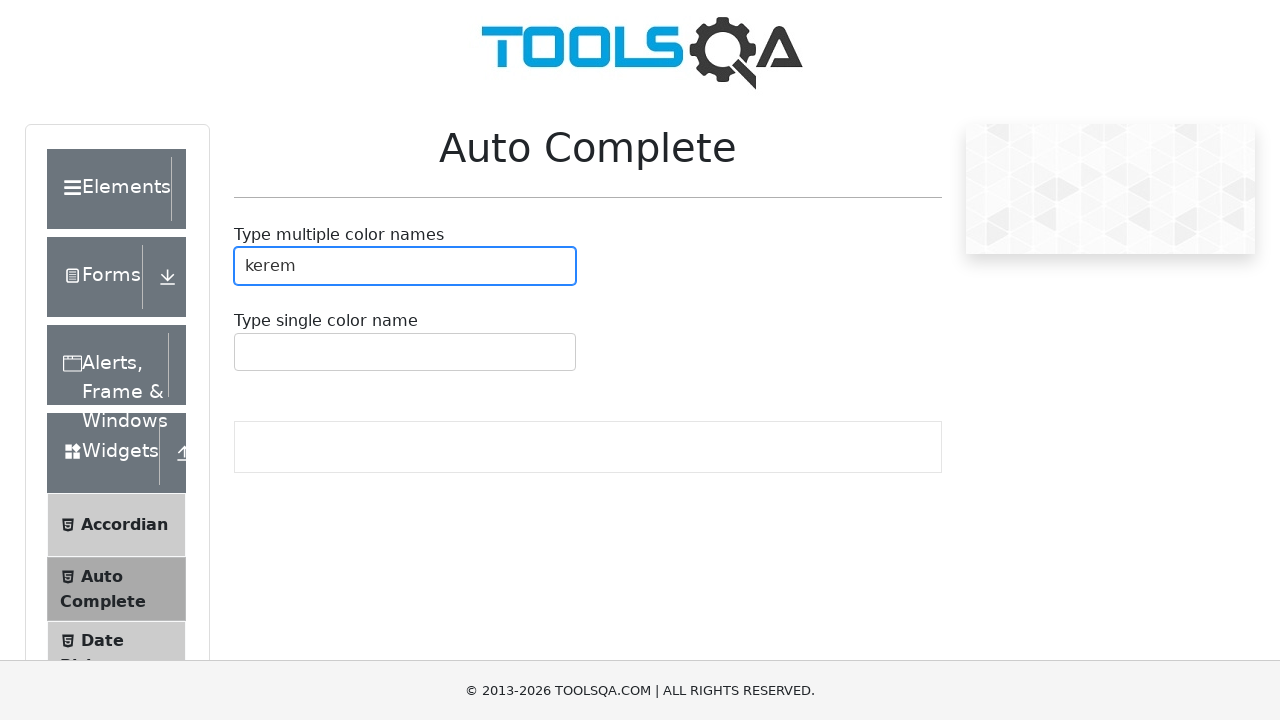